Tests AngularJS two-way data binding by entering a name in an input field and verifying the greeting message updates accordingly

Starting URL: http://www.angularjs.org

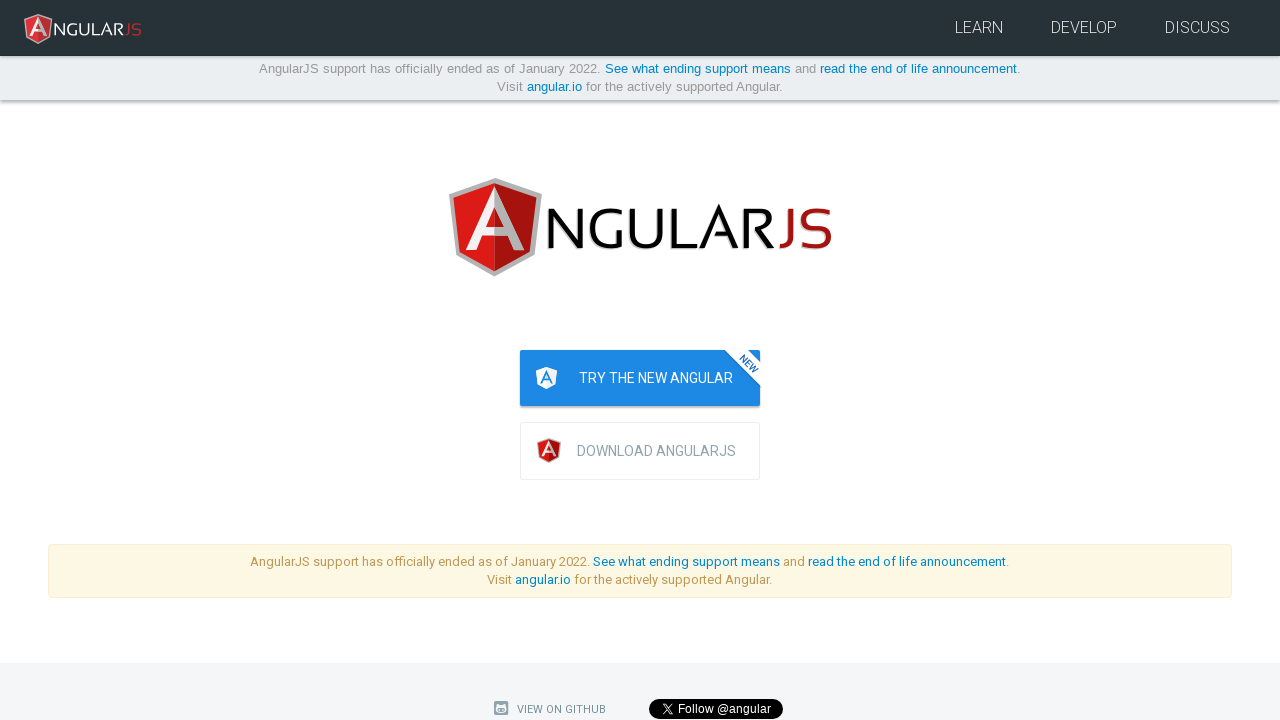

Waited for name input field to load
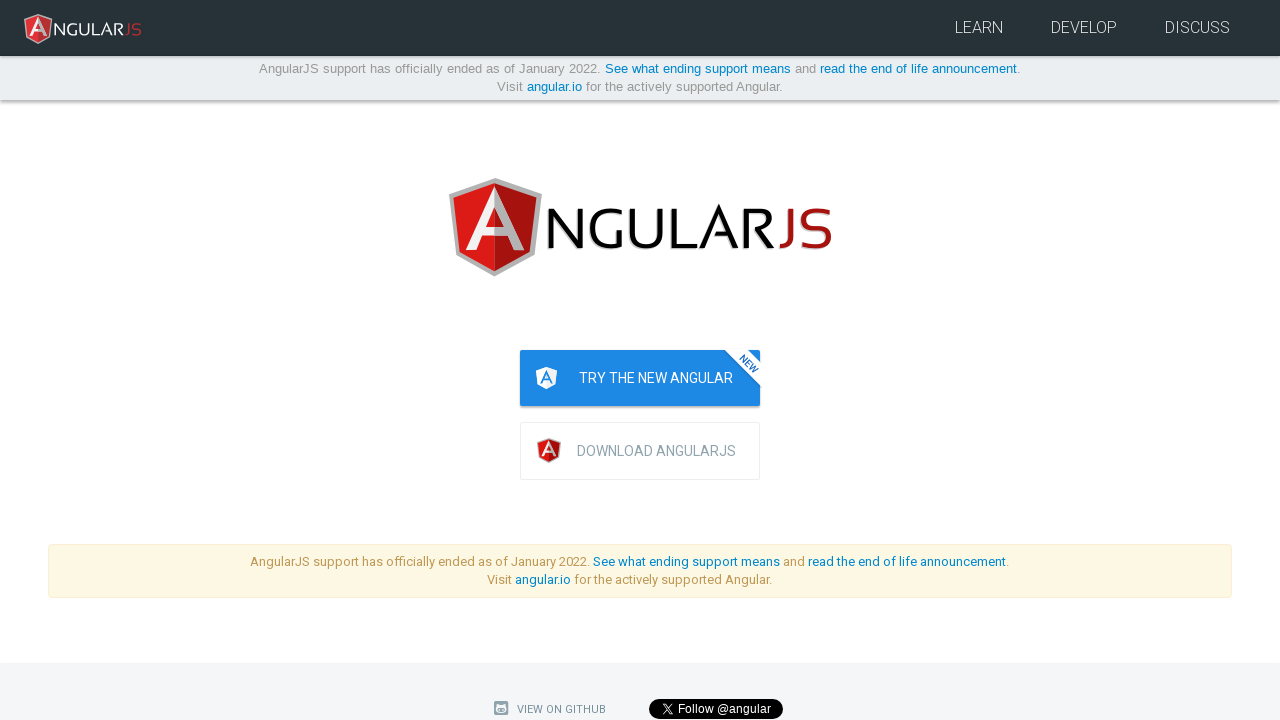

Entered 'Julie' in the name input field on input[ng-model='yourName']
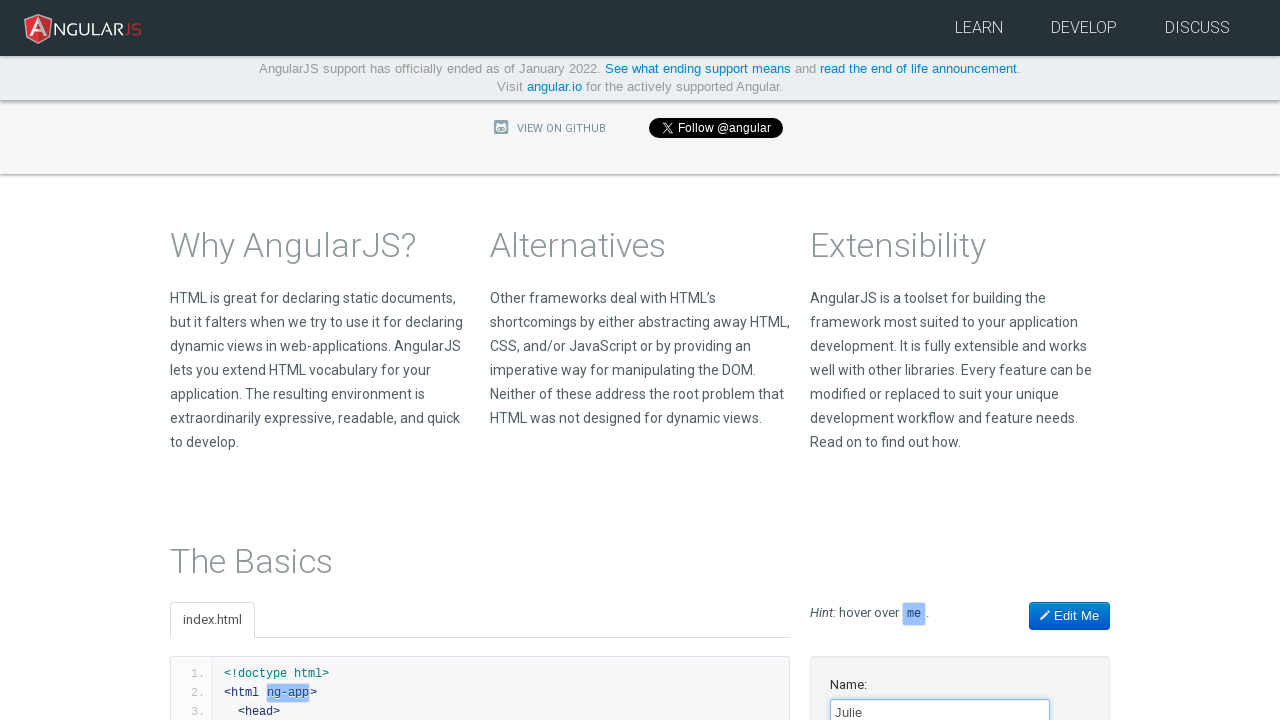

Verified greeting message updated to 'Hello Julie!' confirming two-way data binding
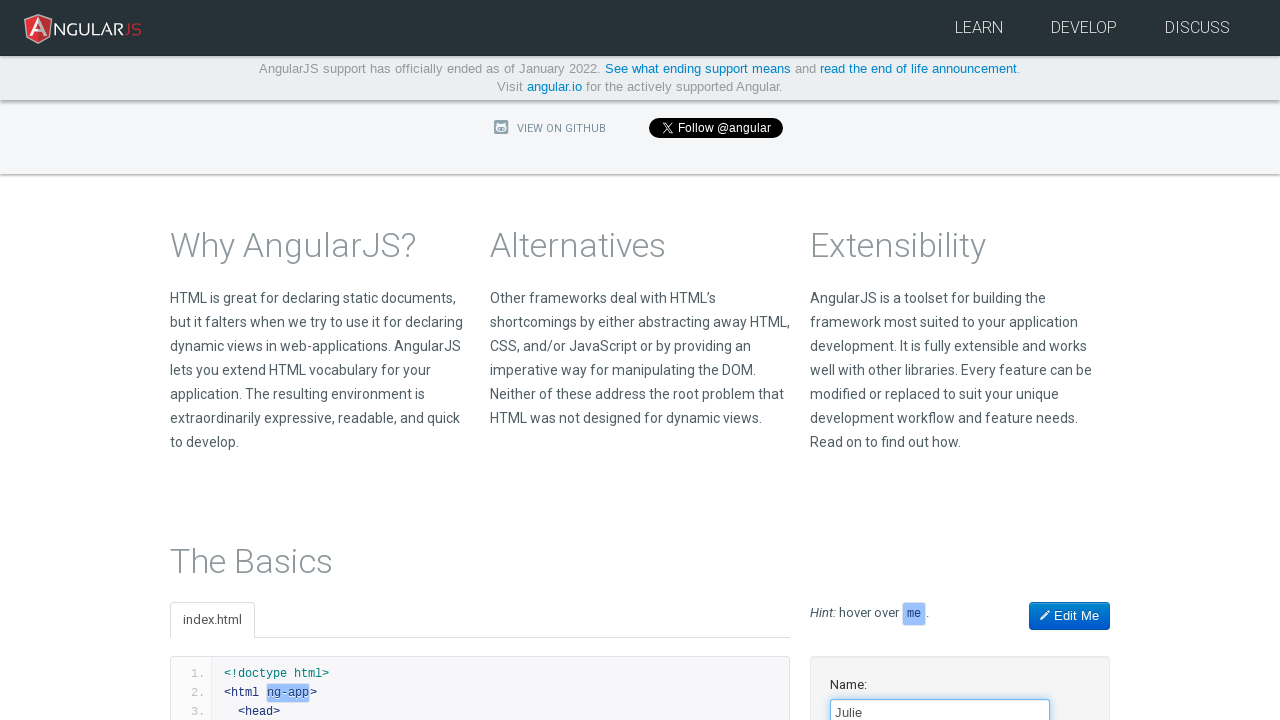

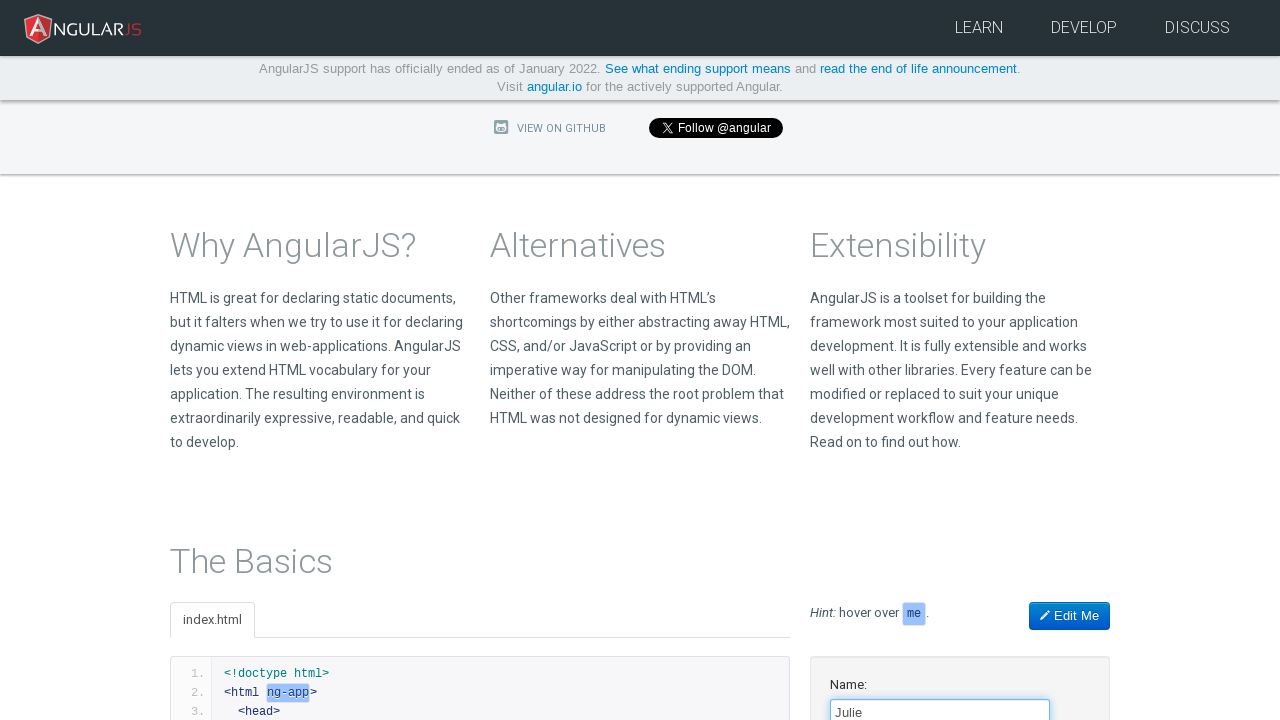